Tests file download functionality by navigating to a download page and clicking on a file link to initiate the download.

Starting URL: http://the-internet.herokuapp.com/download

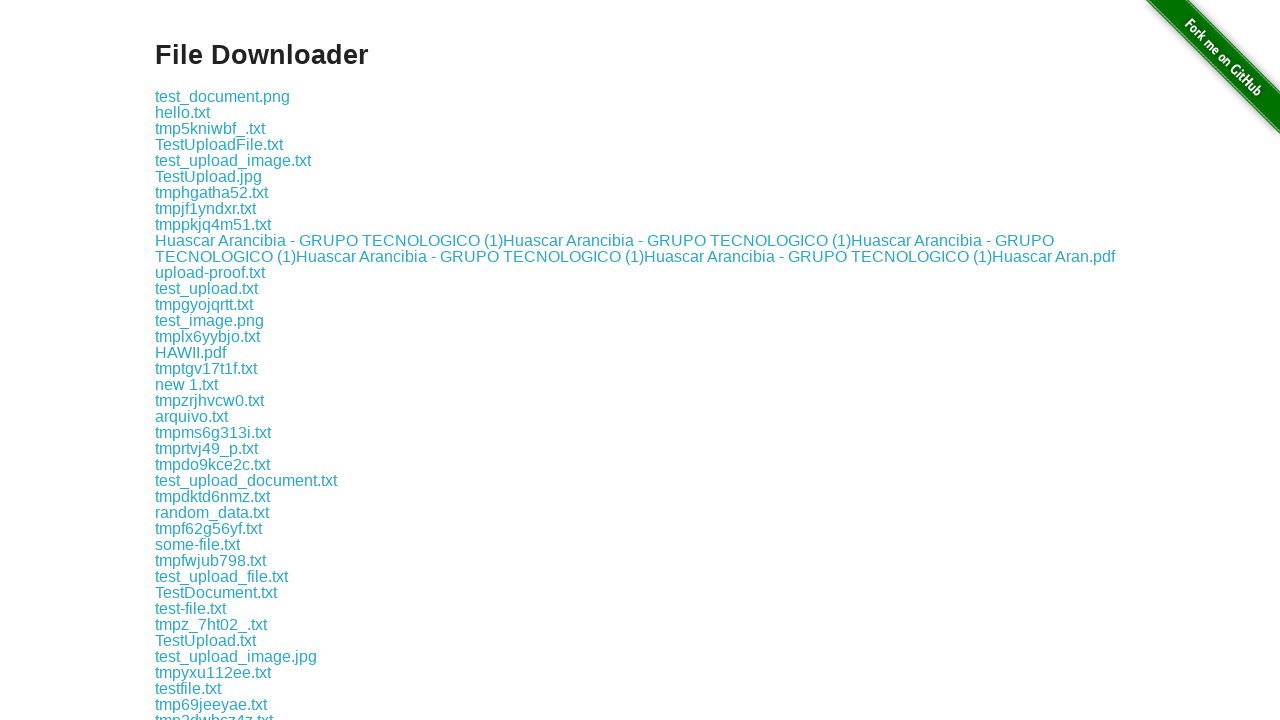

Clicked on file link 'some-file.txt' to initiate download at (198, 544) on a:has-text('some-file.txt')
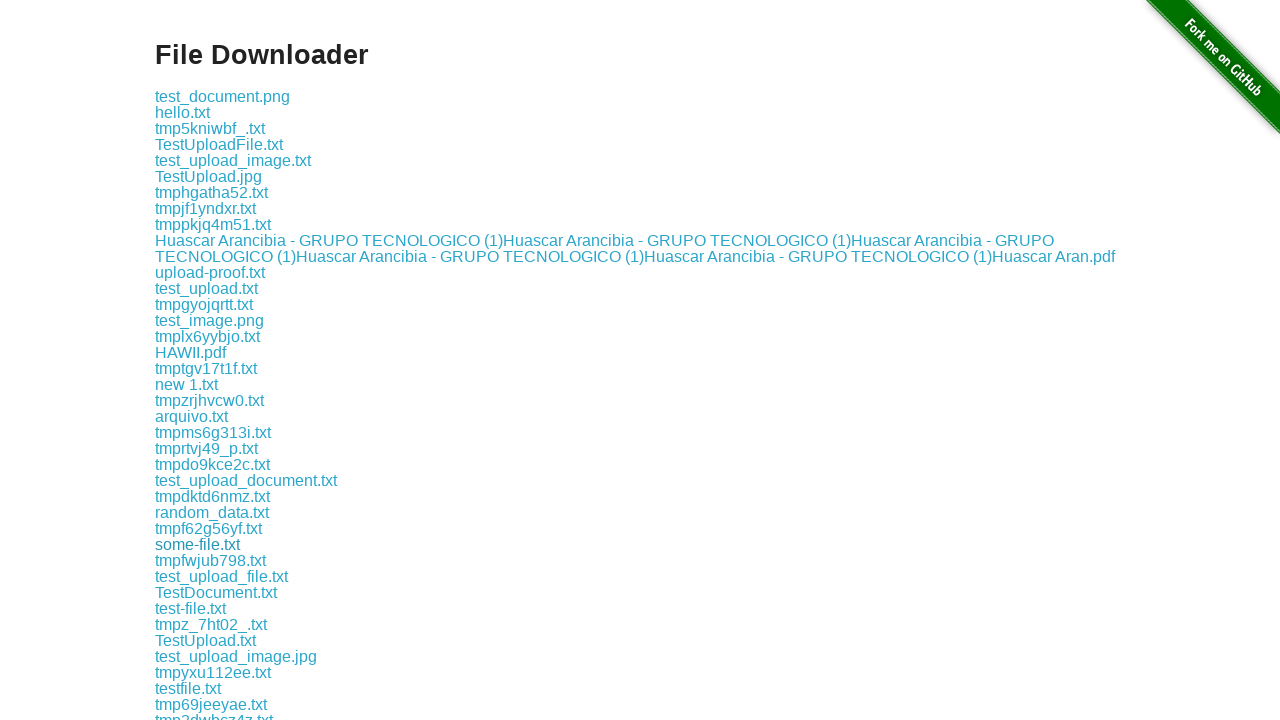

Waited 5 seconds for download to complete
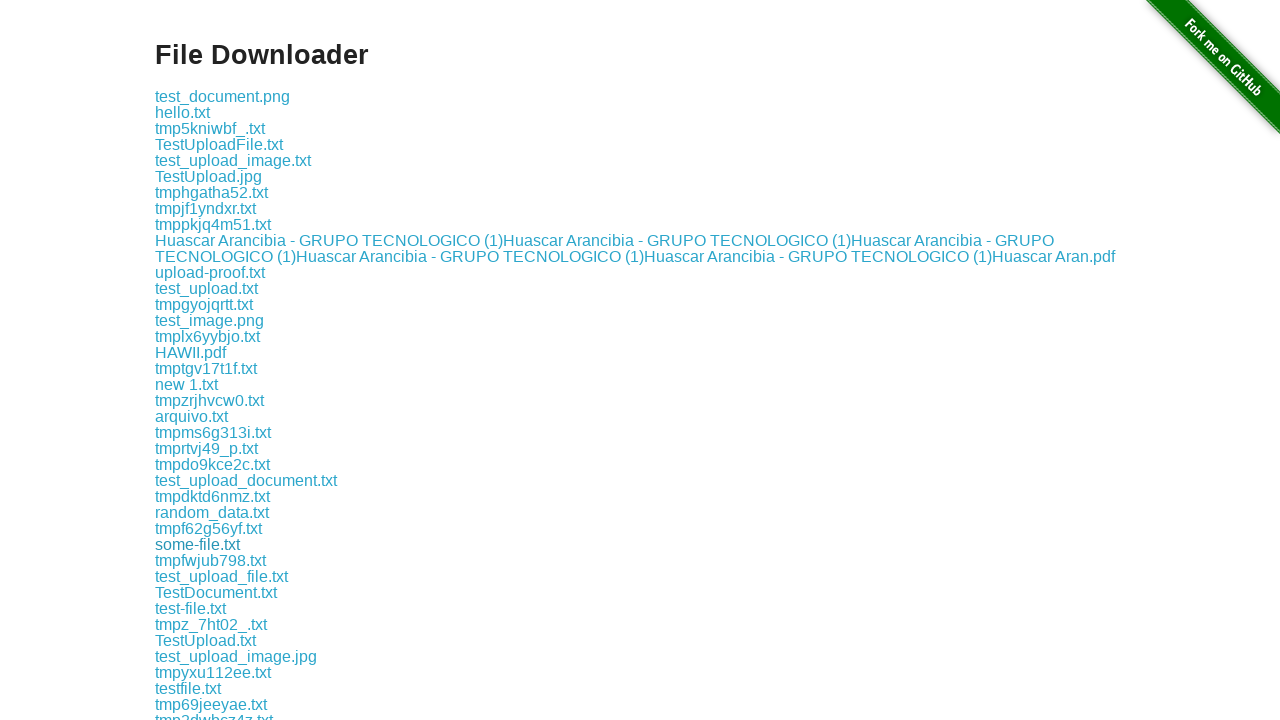

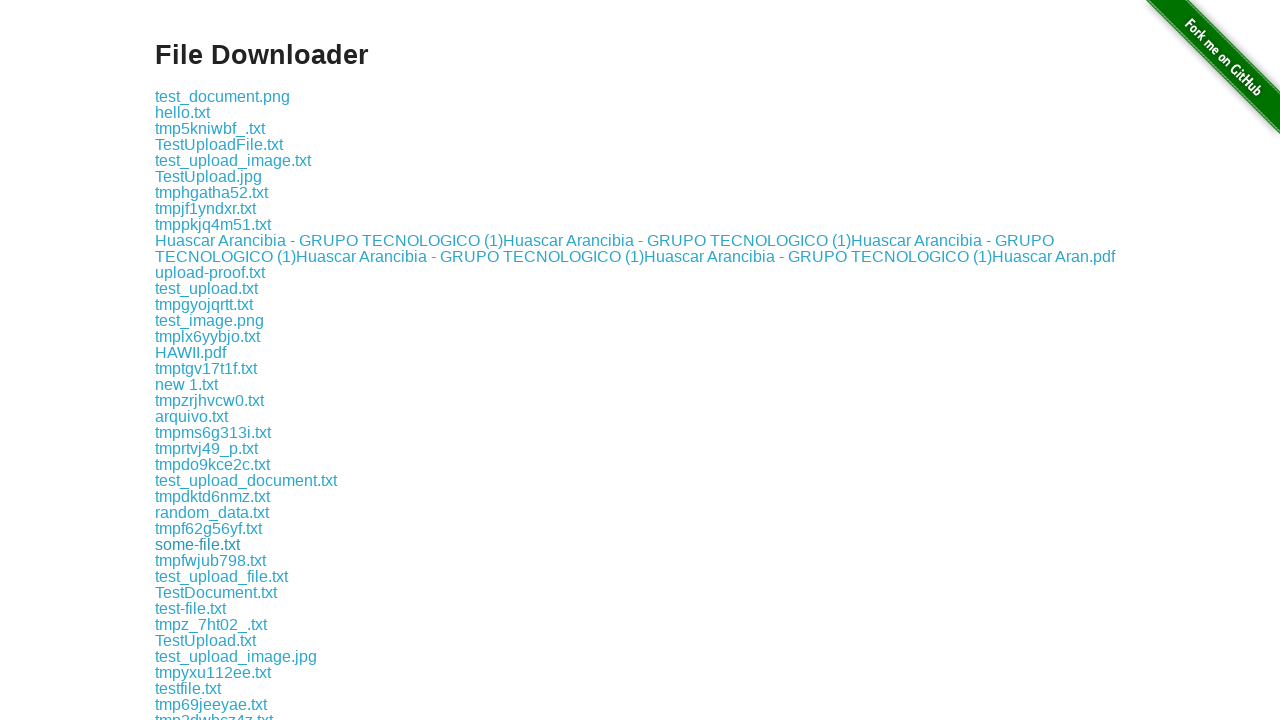